Opens the demo nopcommerce website

Starting URL: https://demo.nopcommerce.com/

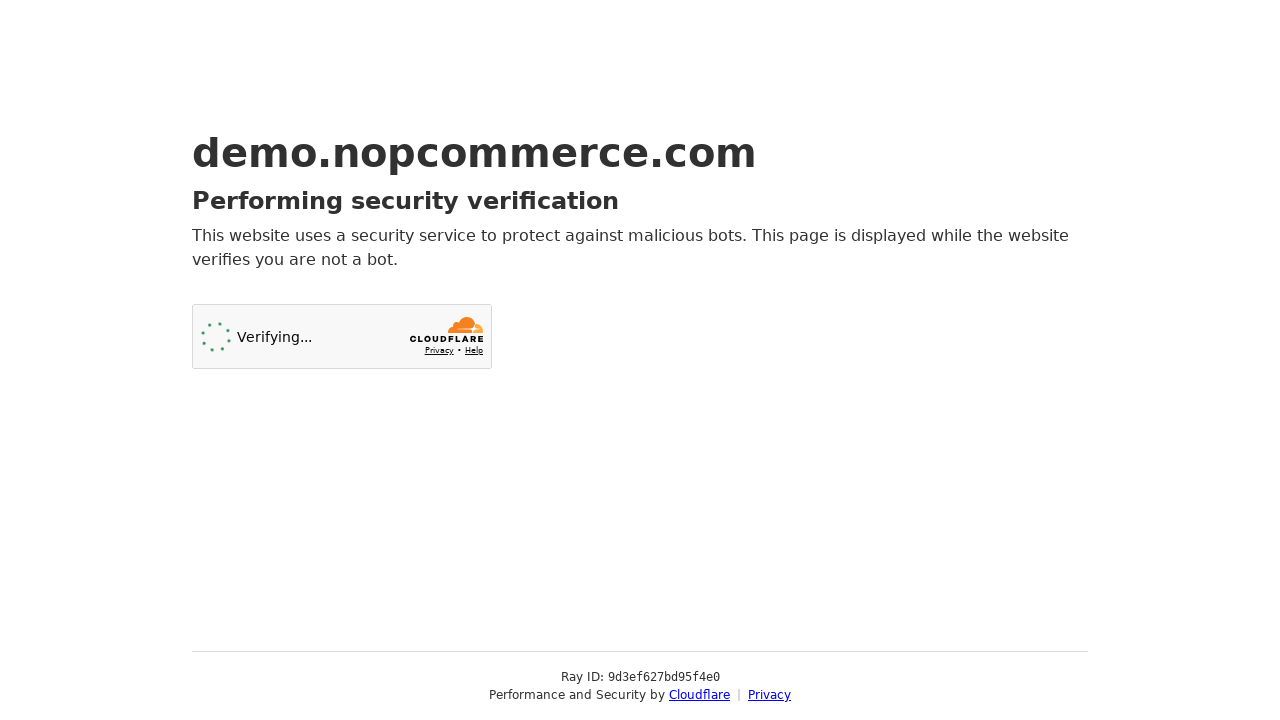

Navigated to nopcommerce demo website
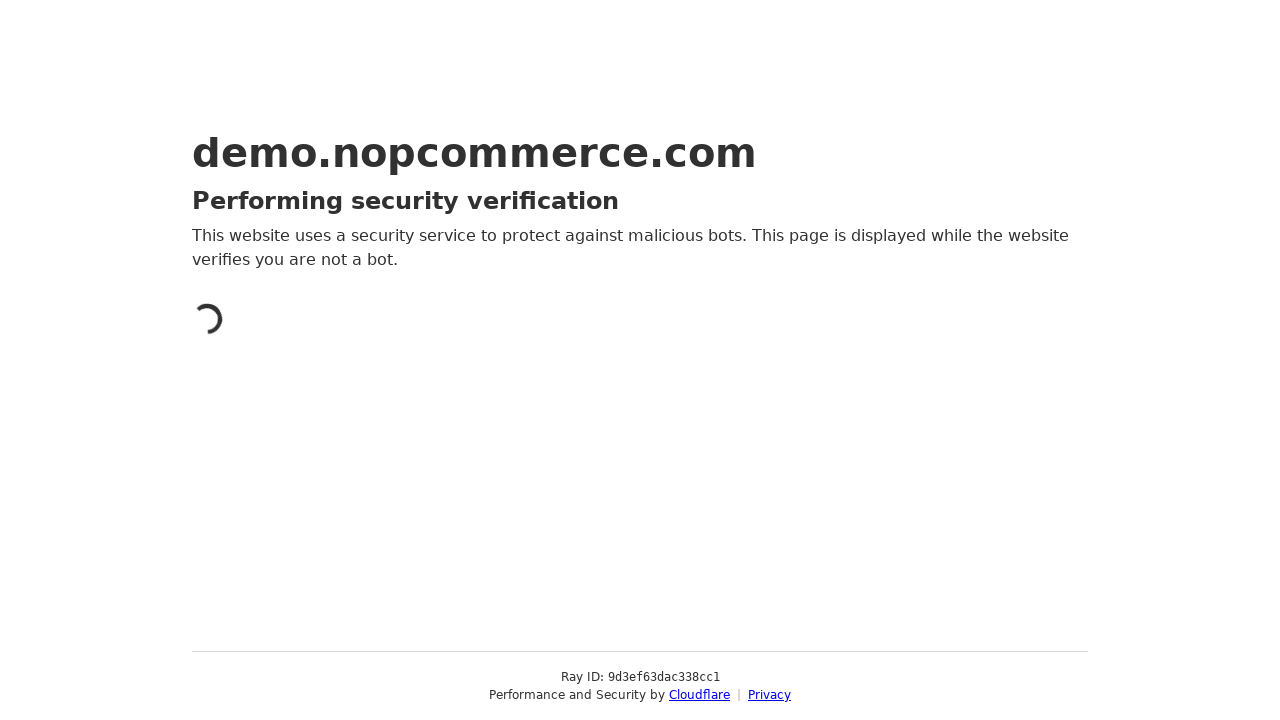

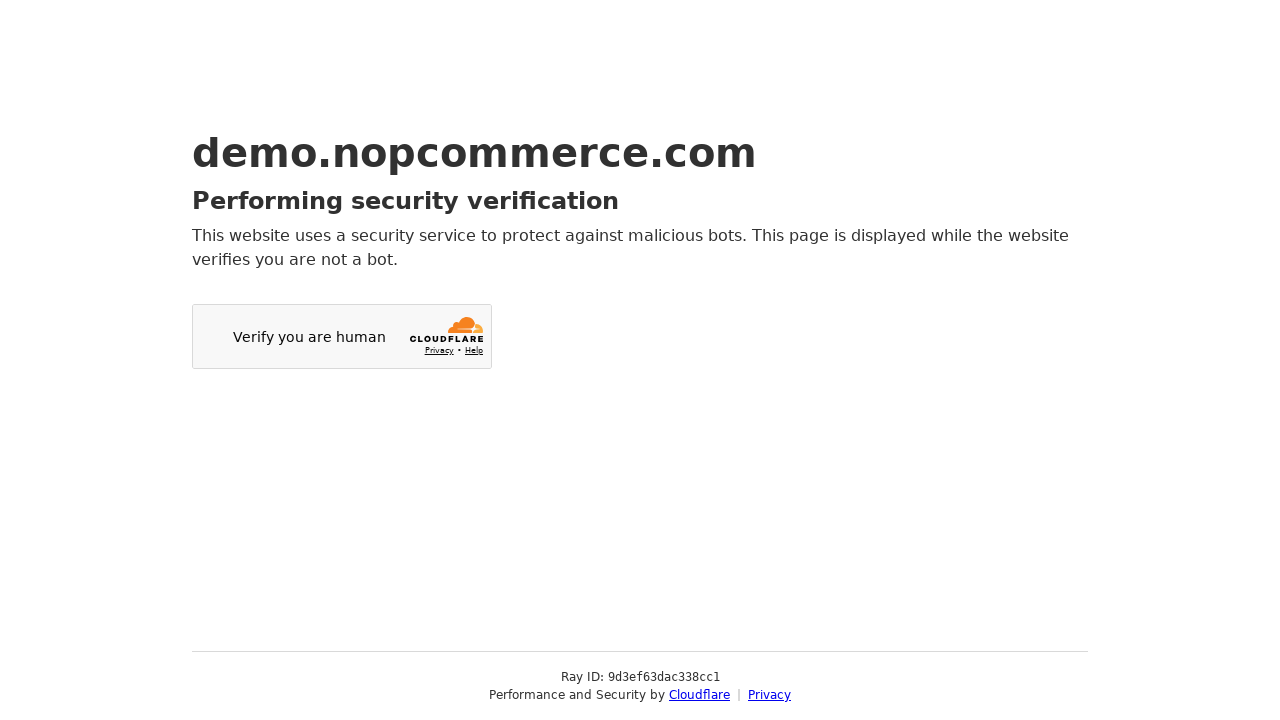